Tests mouse hover interactions on the AJIO website by moving to the MEN menu section and then moving by various horizontal offsets to trigger dropdown menus or highlight different navigation items.

Starting URL: https://www.ajio.com/

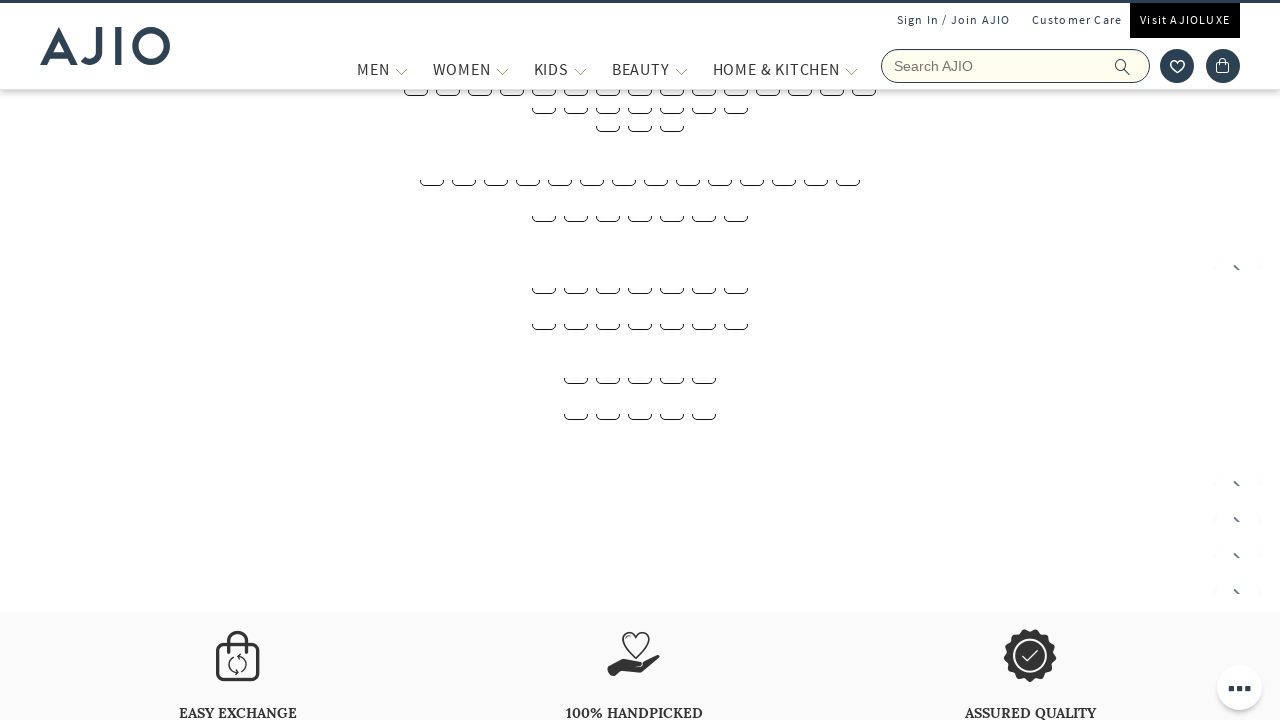

Located MEN section link
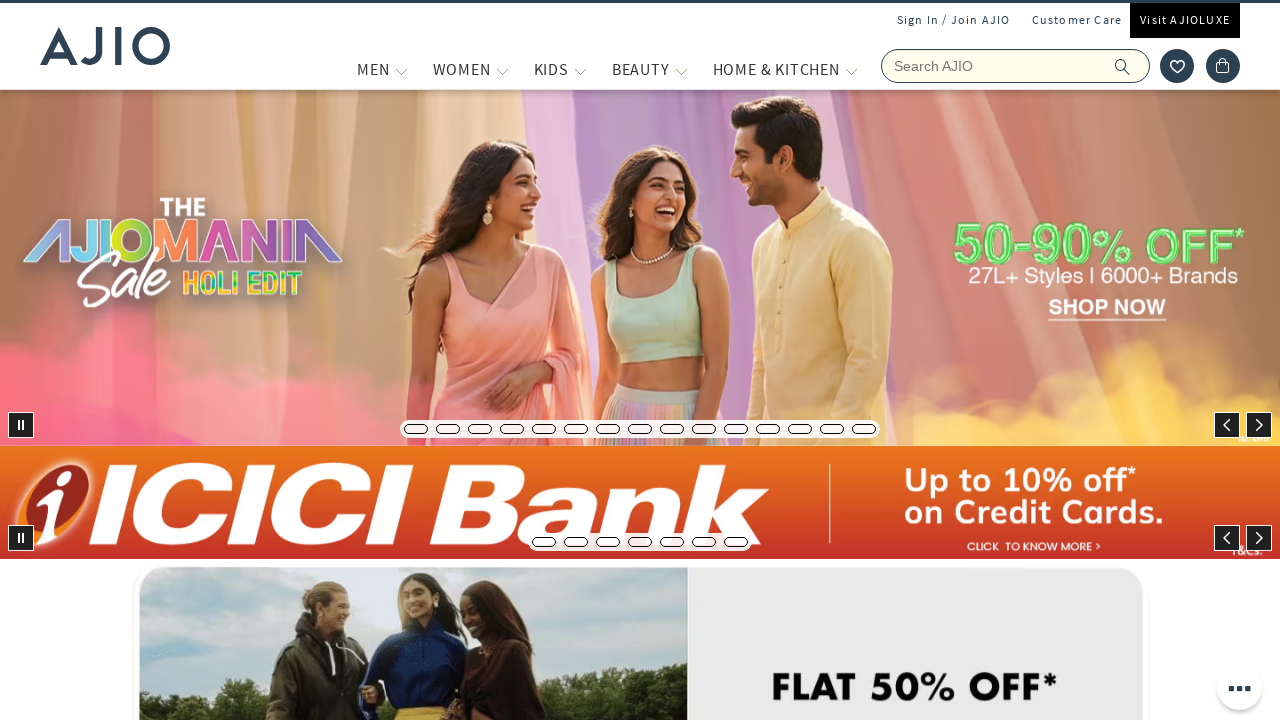

Hovered over MEN section at (373, 69) on a:has-text('MEN') >> nth=0
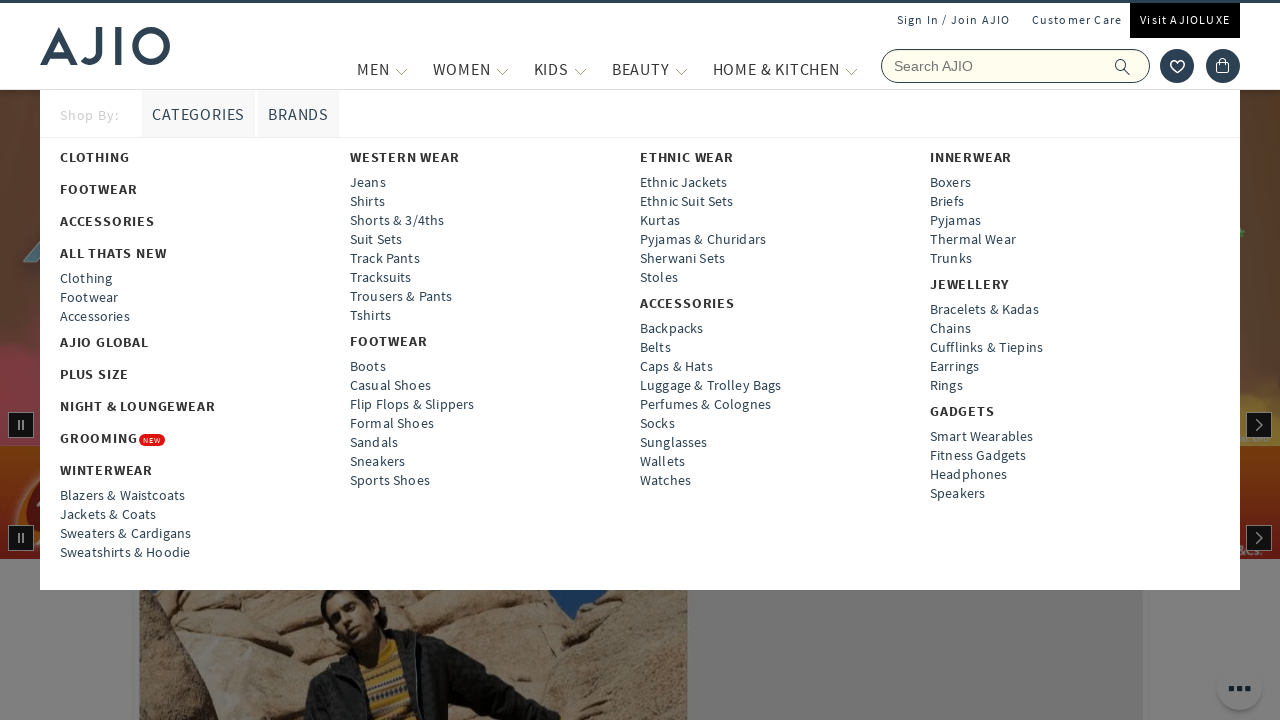

Waited 1000ms for hover effect
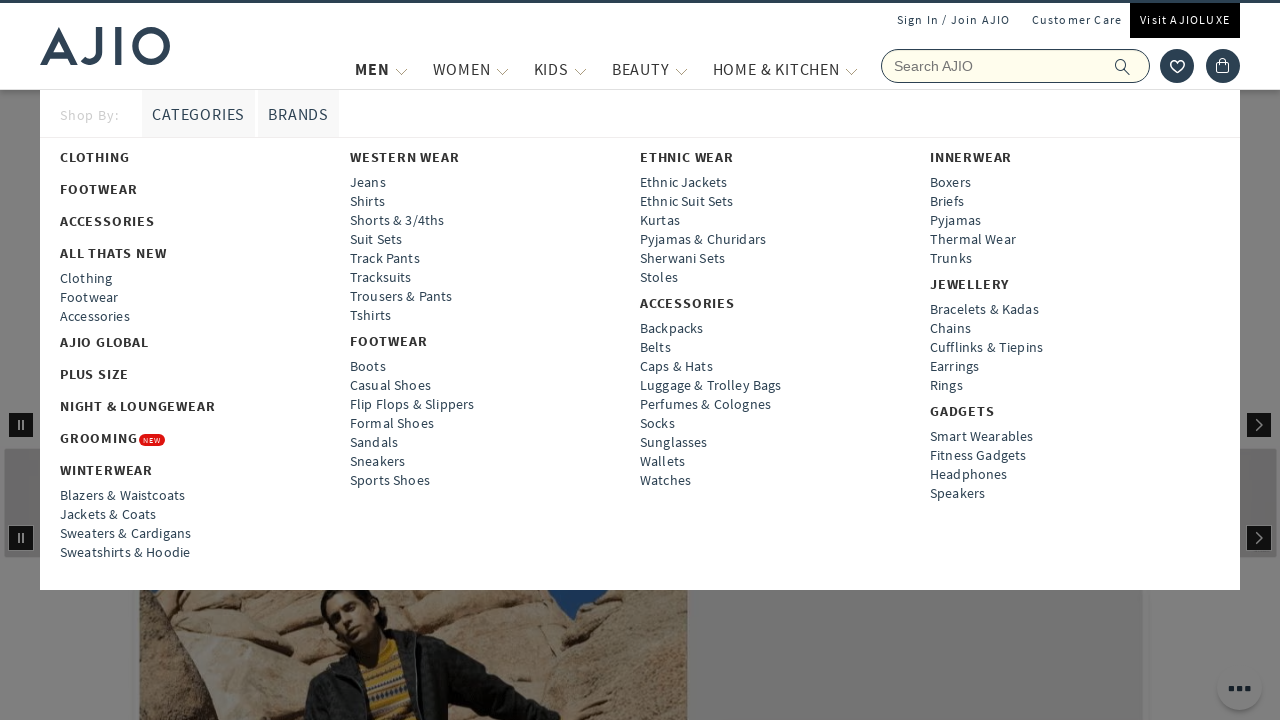

Retrieved bounding box of MEN section
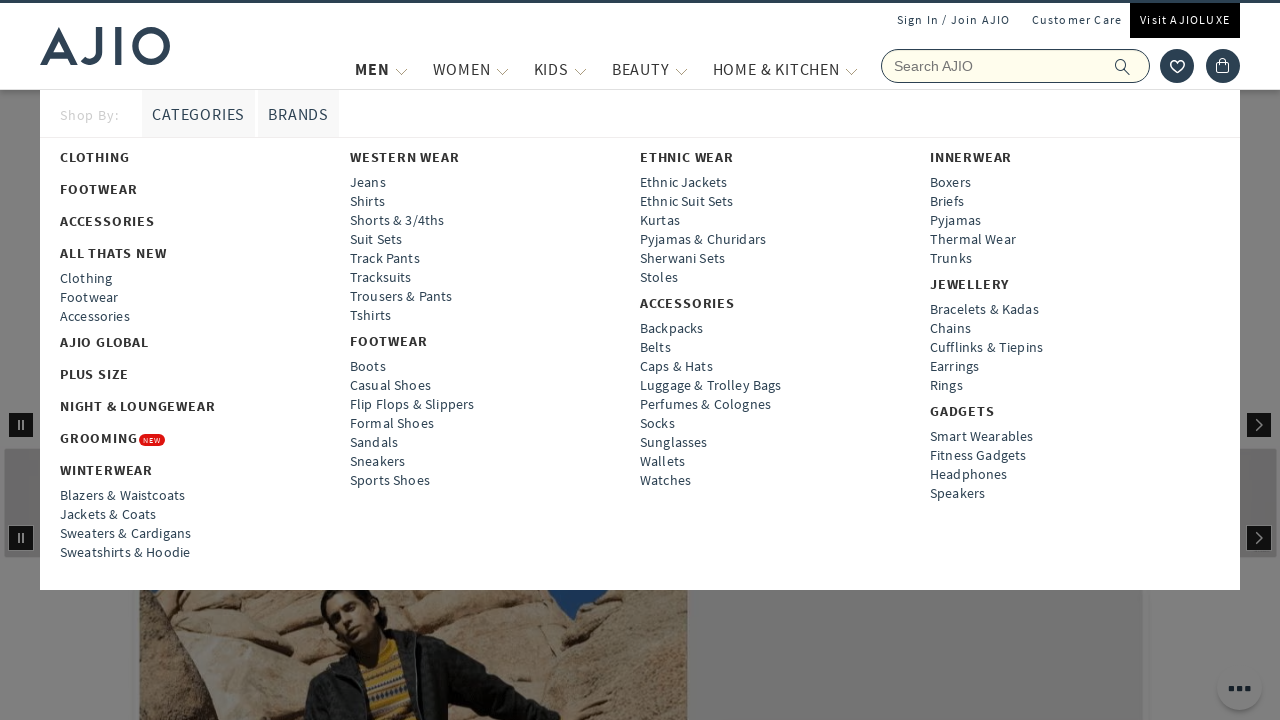

Moved mouse 78px to the right of MEN section center at (450, 69)
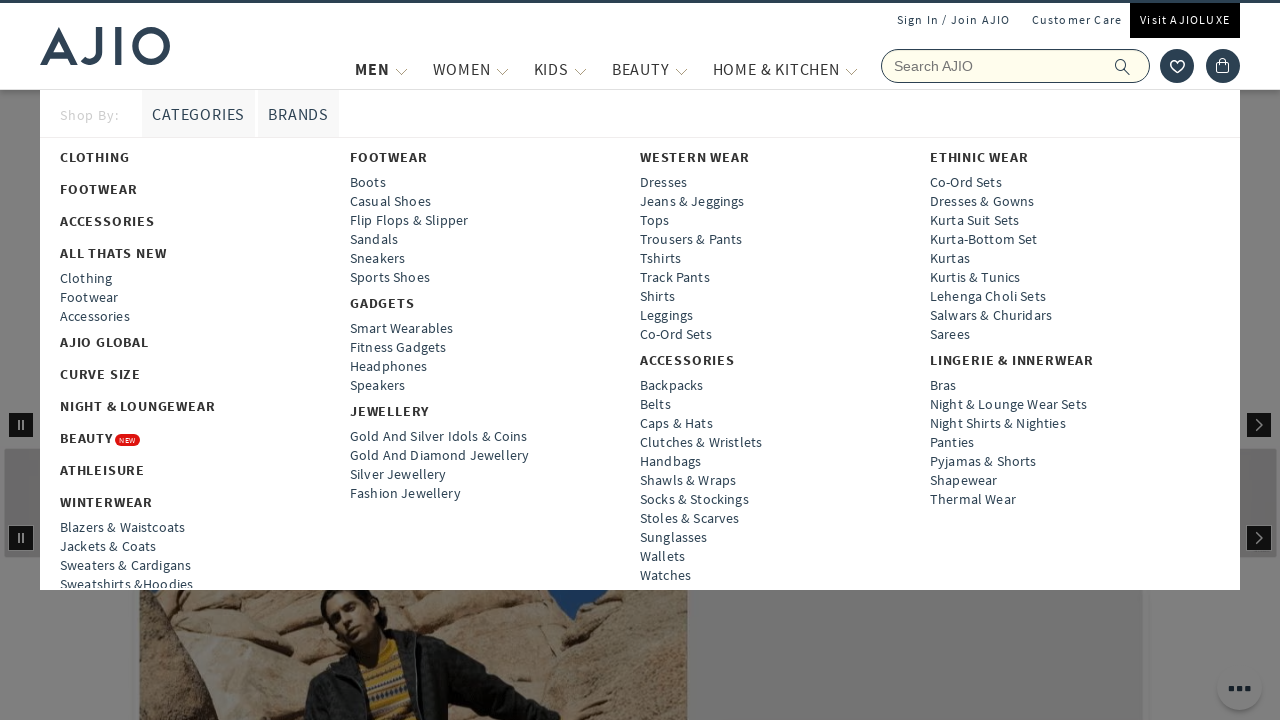

Waited 1000ms at 78px offset position
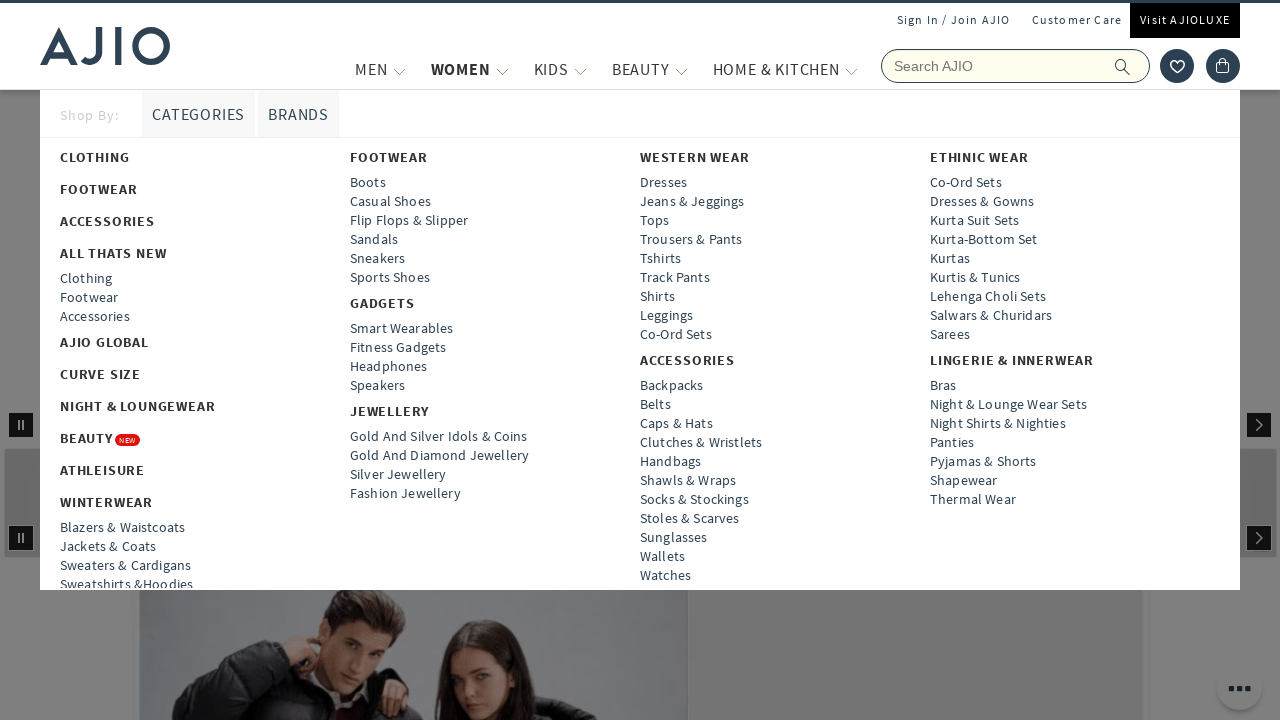

Moved mouse 157px to the right of MEN section center at (529, 69)
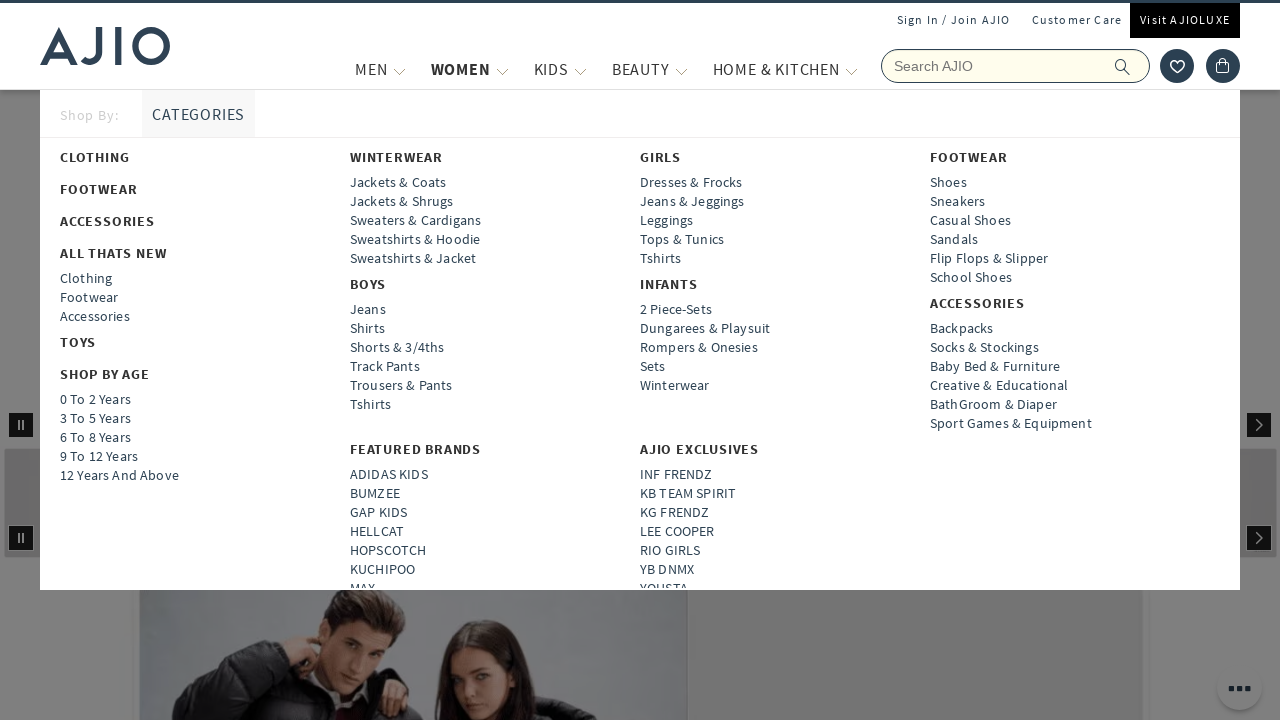

Waited 1000ms at 157px offset position
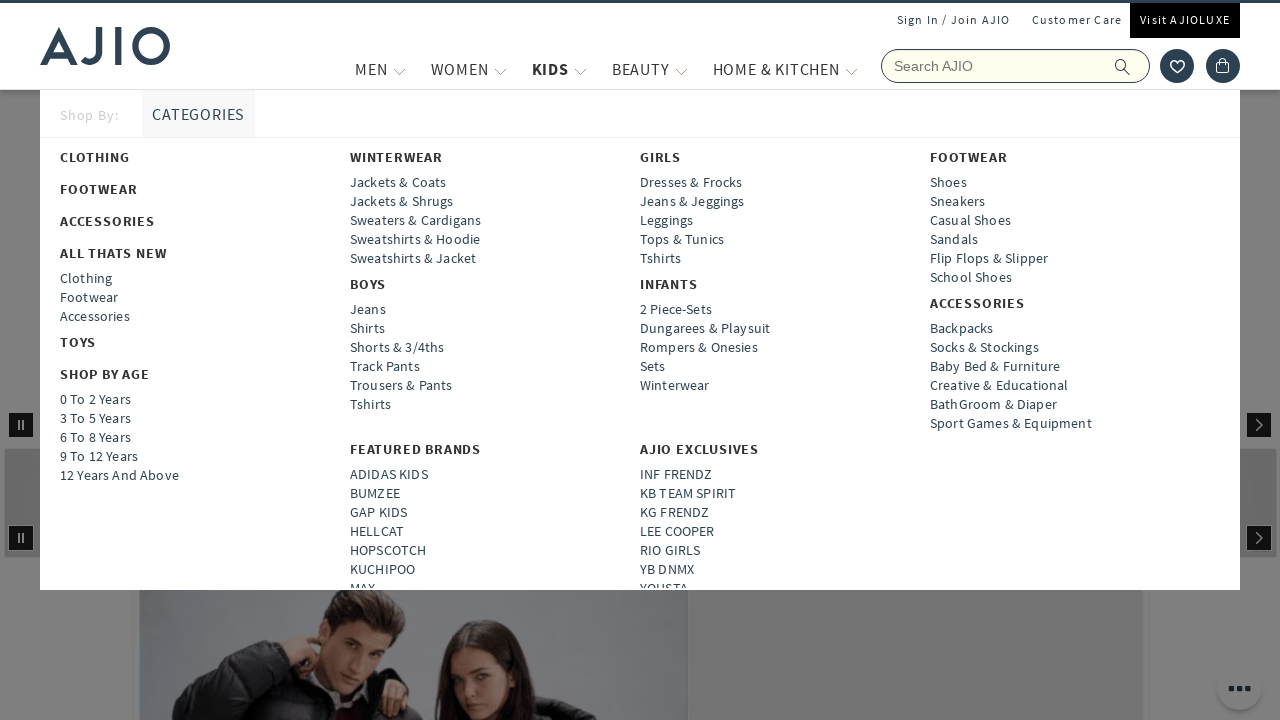

Moved mouse 226px to the right of MEN section center at (598, 69)
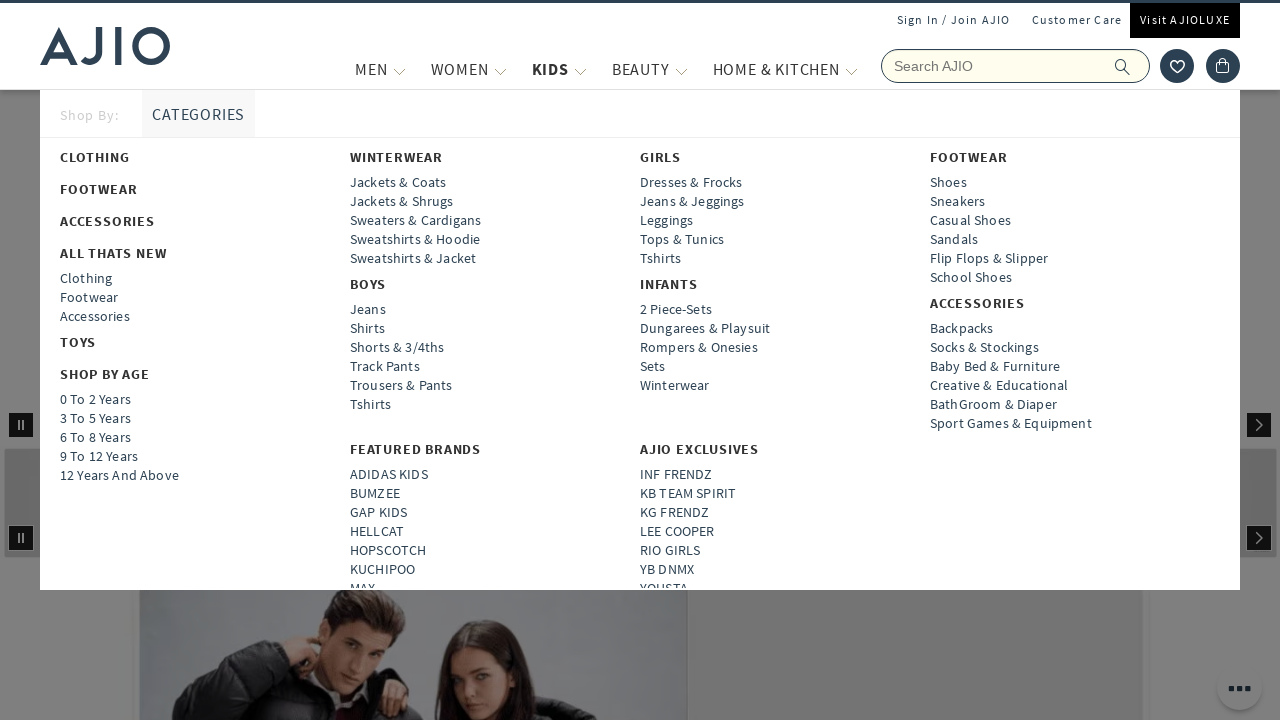

Waited 1000ms at 226px offset position
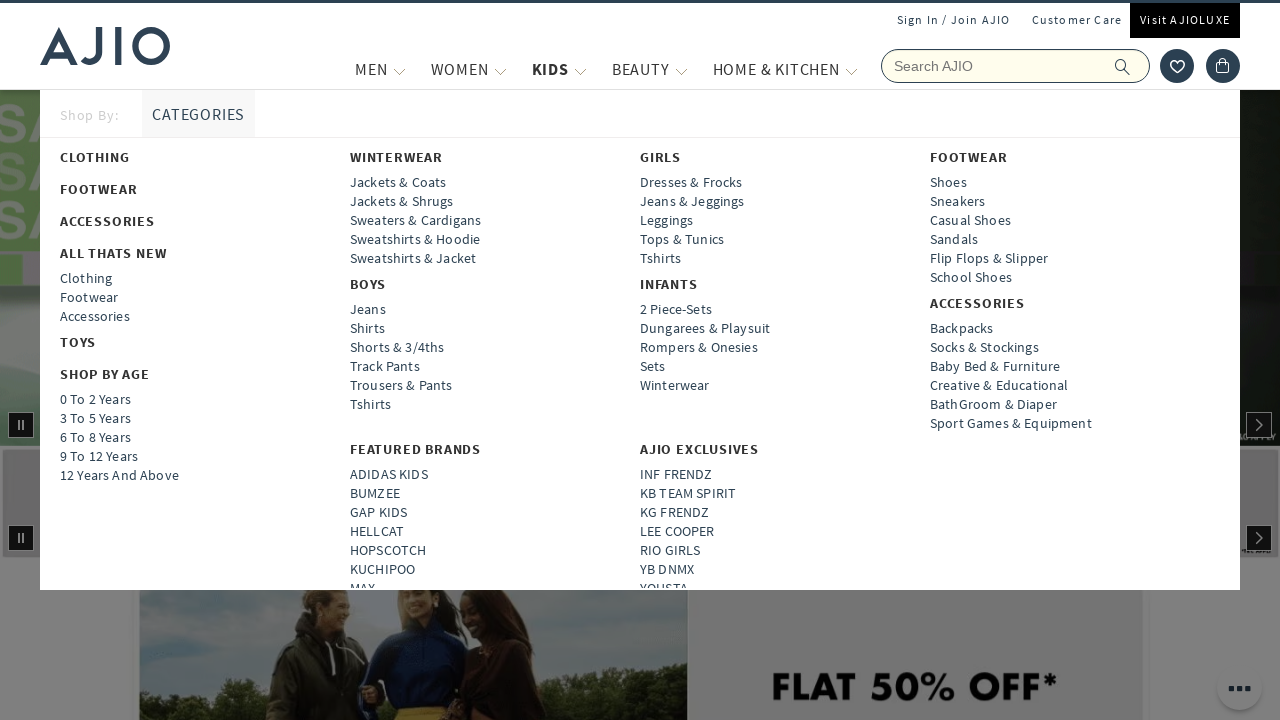

Moved mouse 352px to the right of MEN section center at (724, 69)
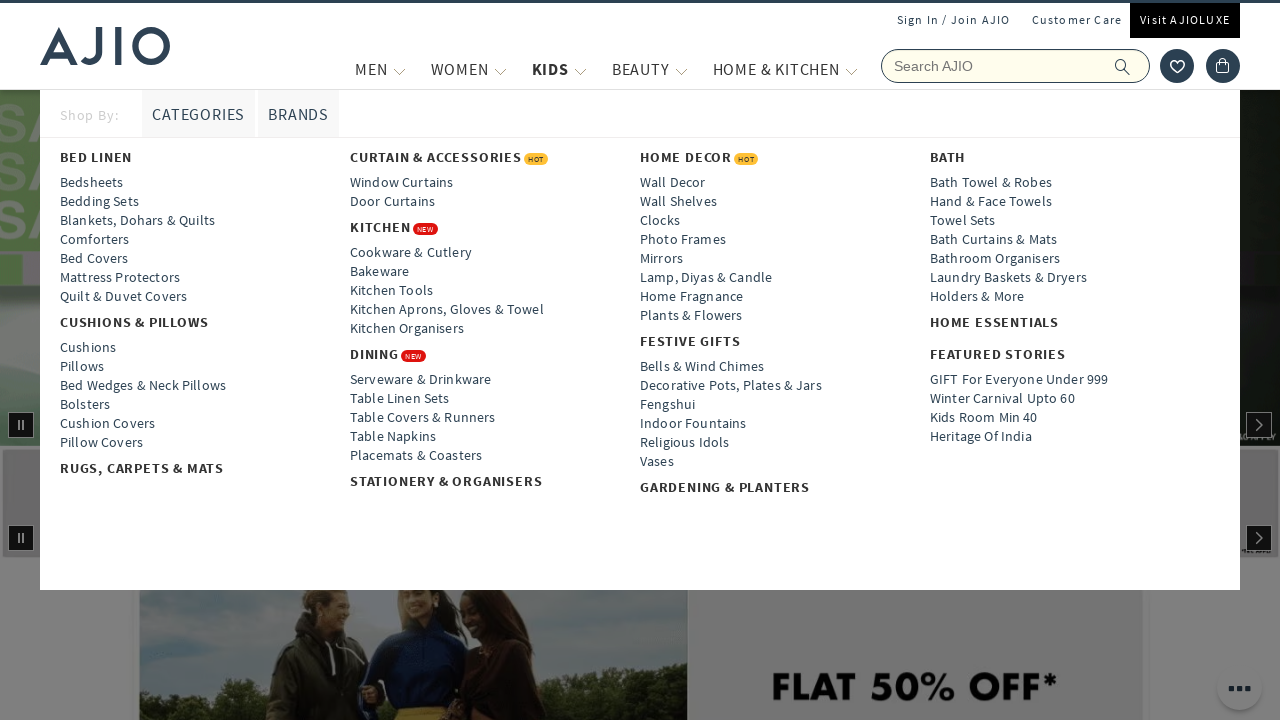

Waited 1000ms at 352px offset position
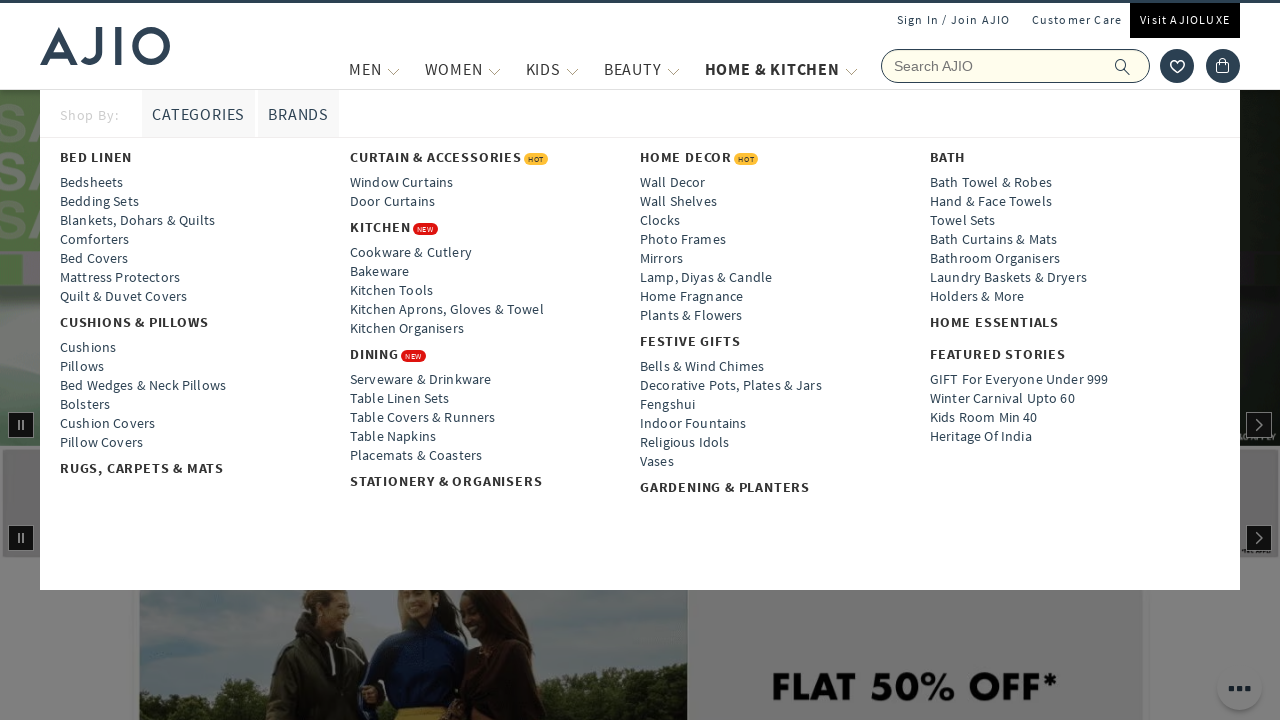

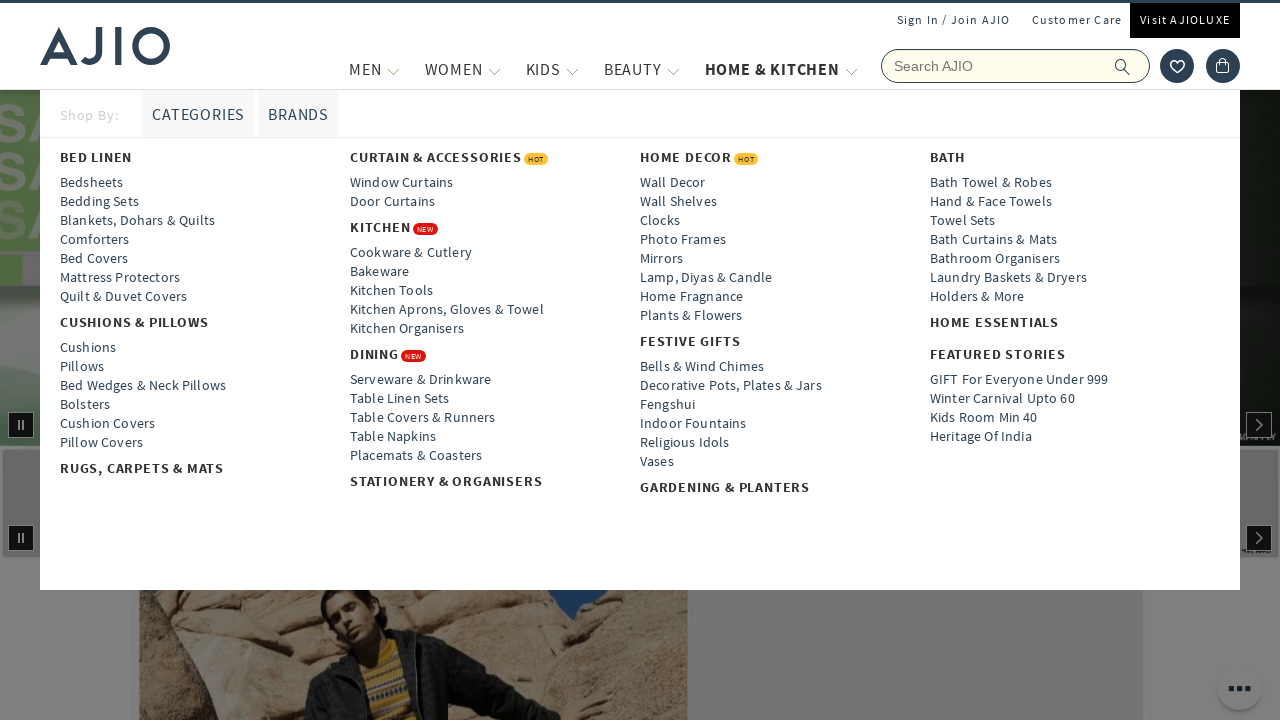